Tests that the clear completed button displays the correct text

Starting URL: https://demo.playwright.dev/todomvc

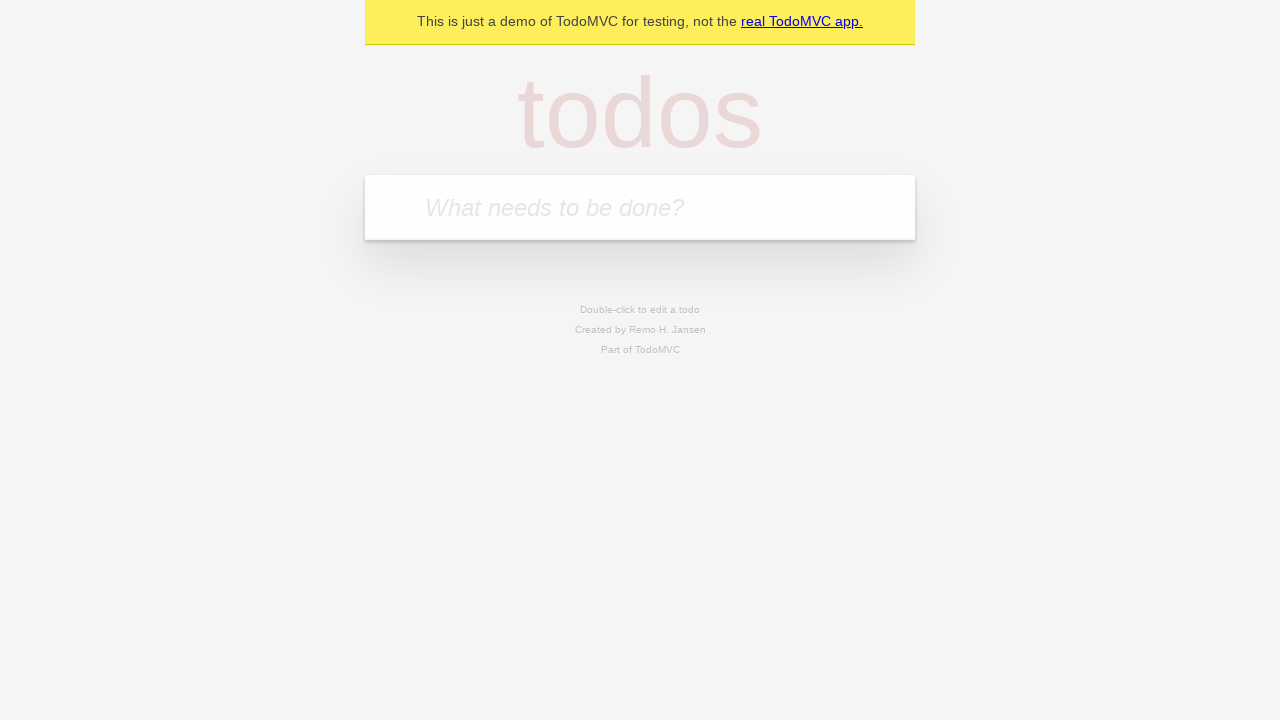

Filled new todo field with 'buy some cheese' on .new-todo
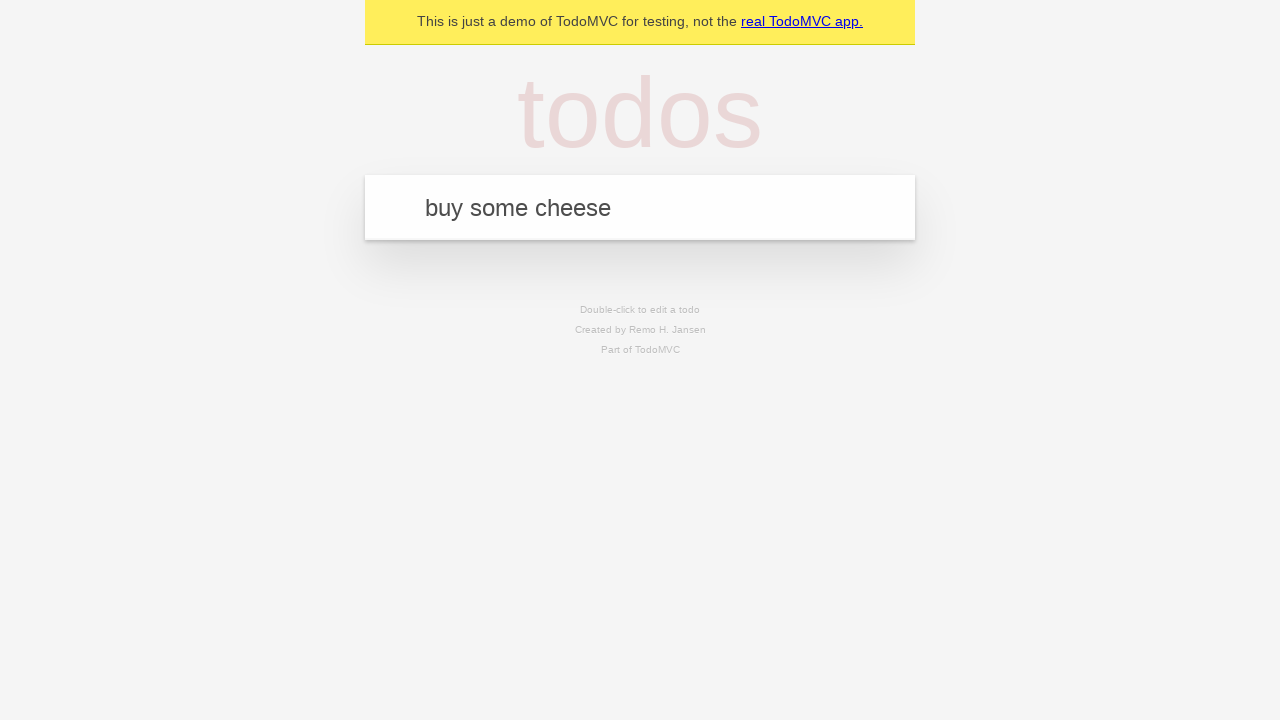

Pressed Enter to add first todo on .new-todo
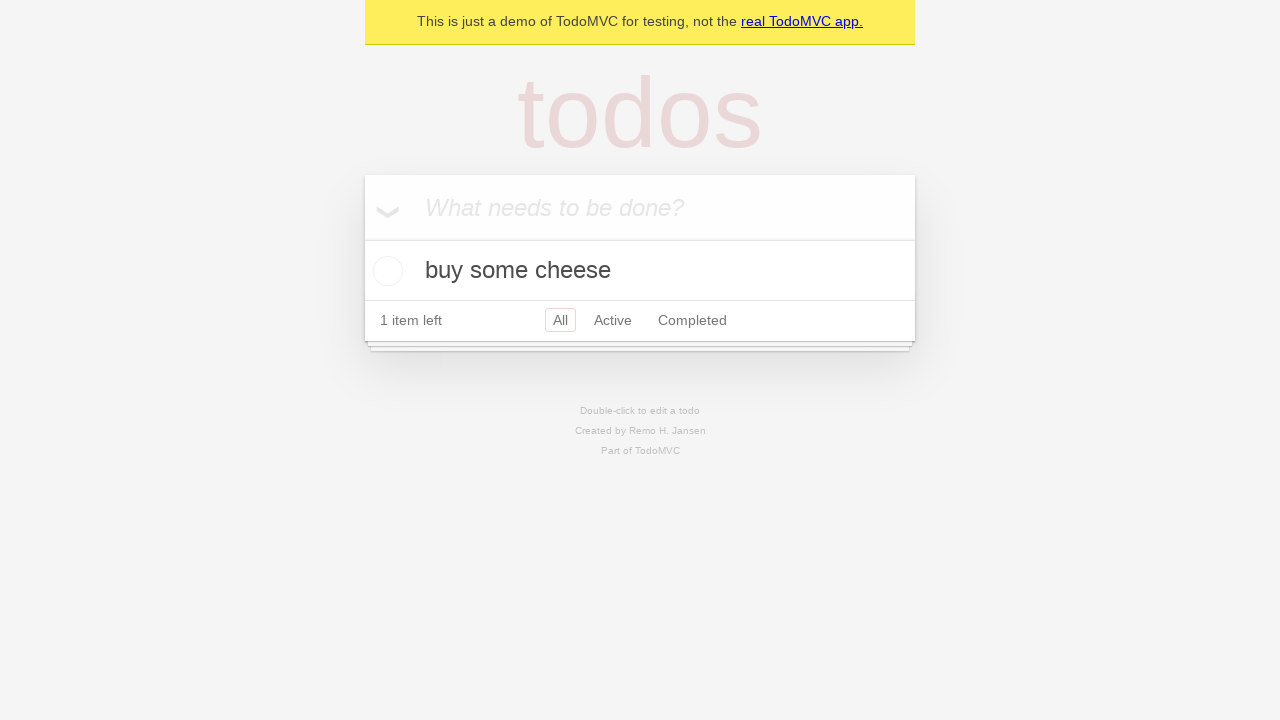

Filled new todo field with 'feed the cat' on .new-todo
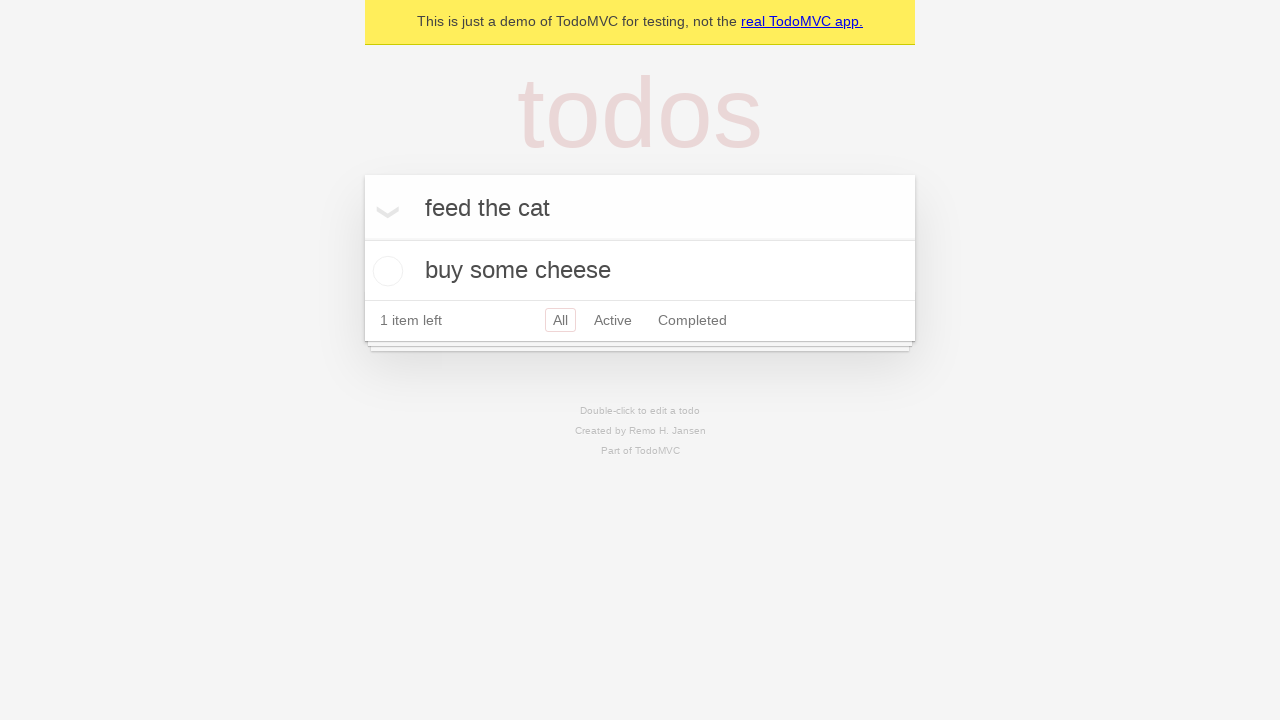

Pressed Enter to add second todo on .new-todo
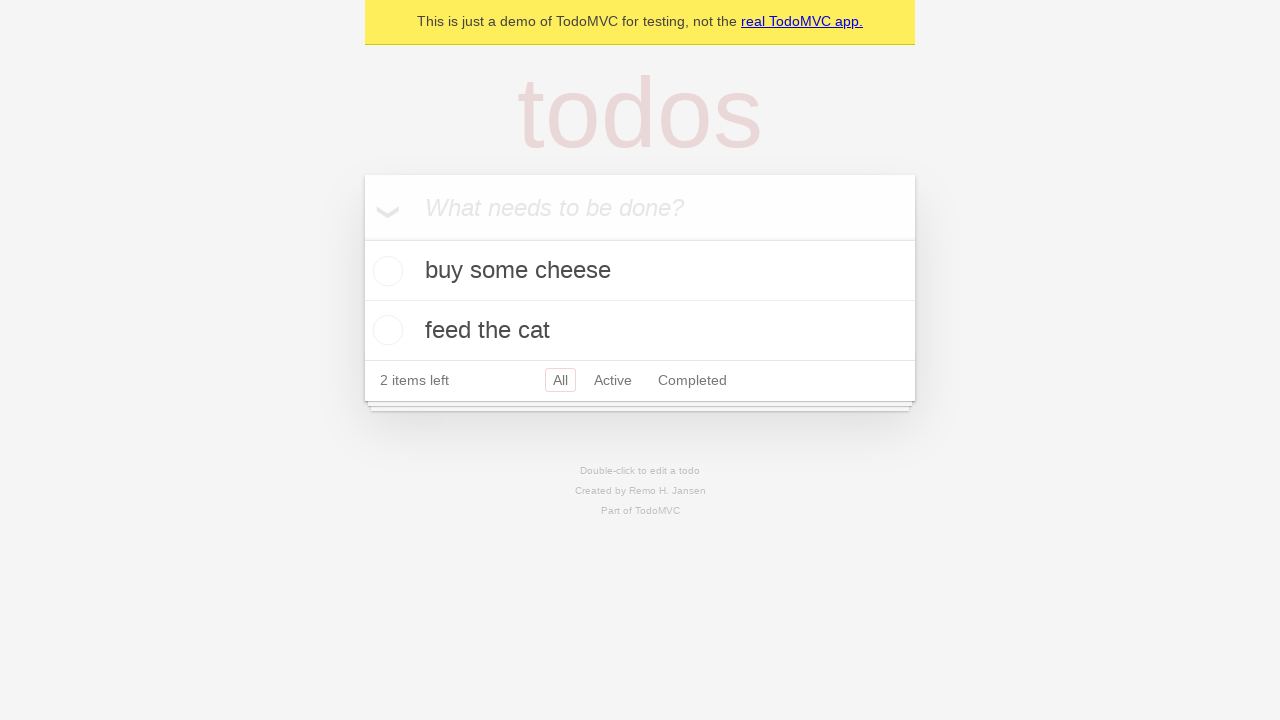

Filled new todo field with 'book a doctors appointment' on .new-todo
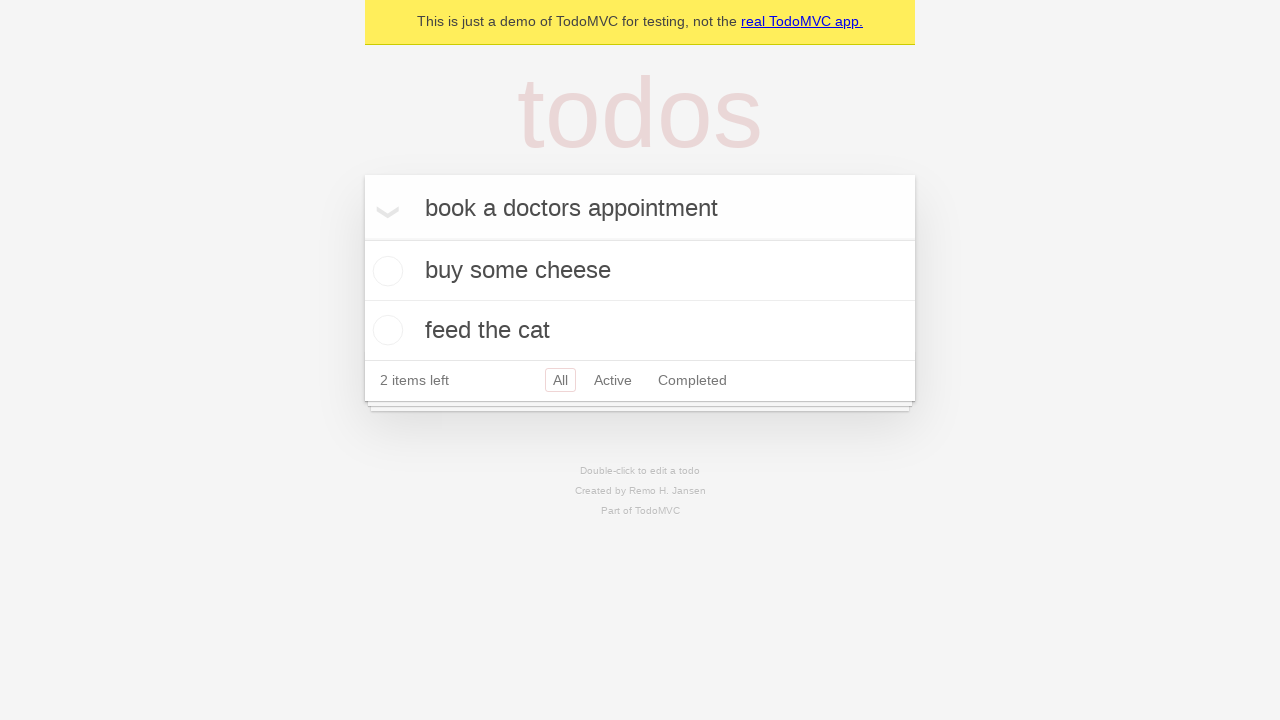

Pressed Enter to add third todo on .new-todo
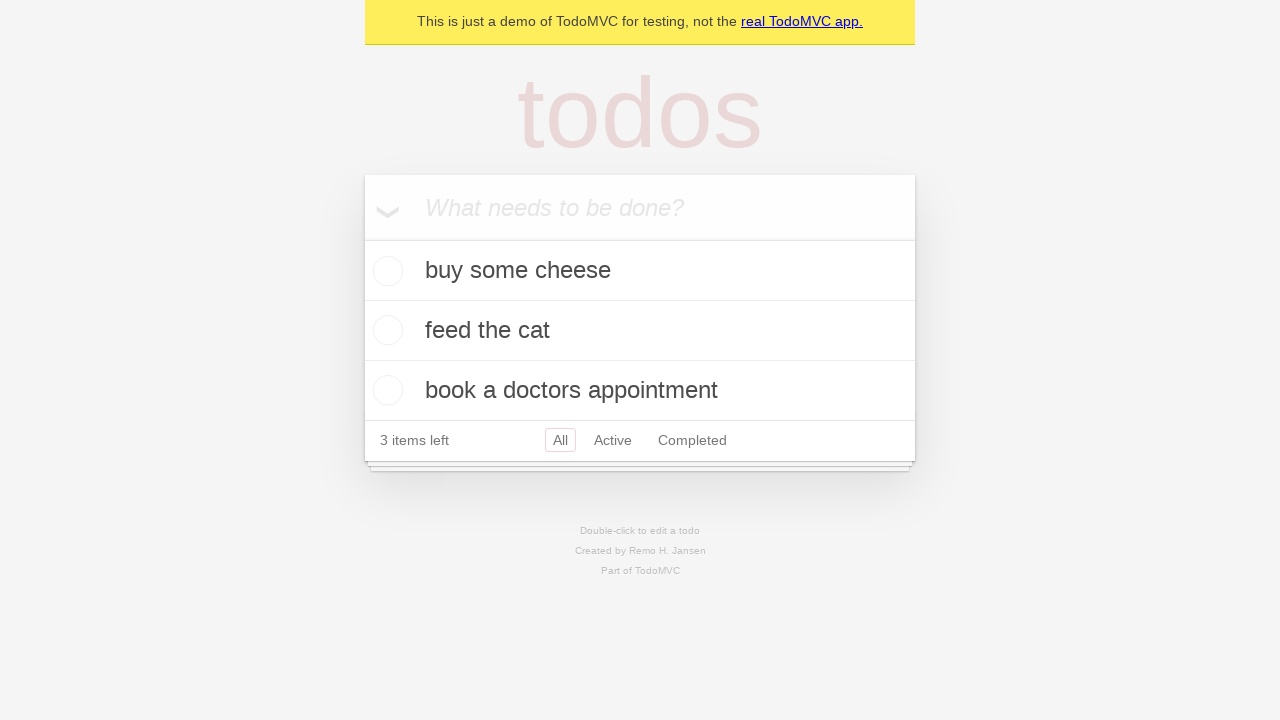

Waited for third todo item to be visible
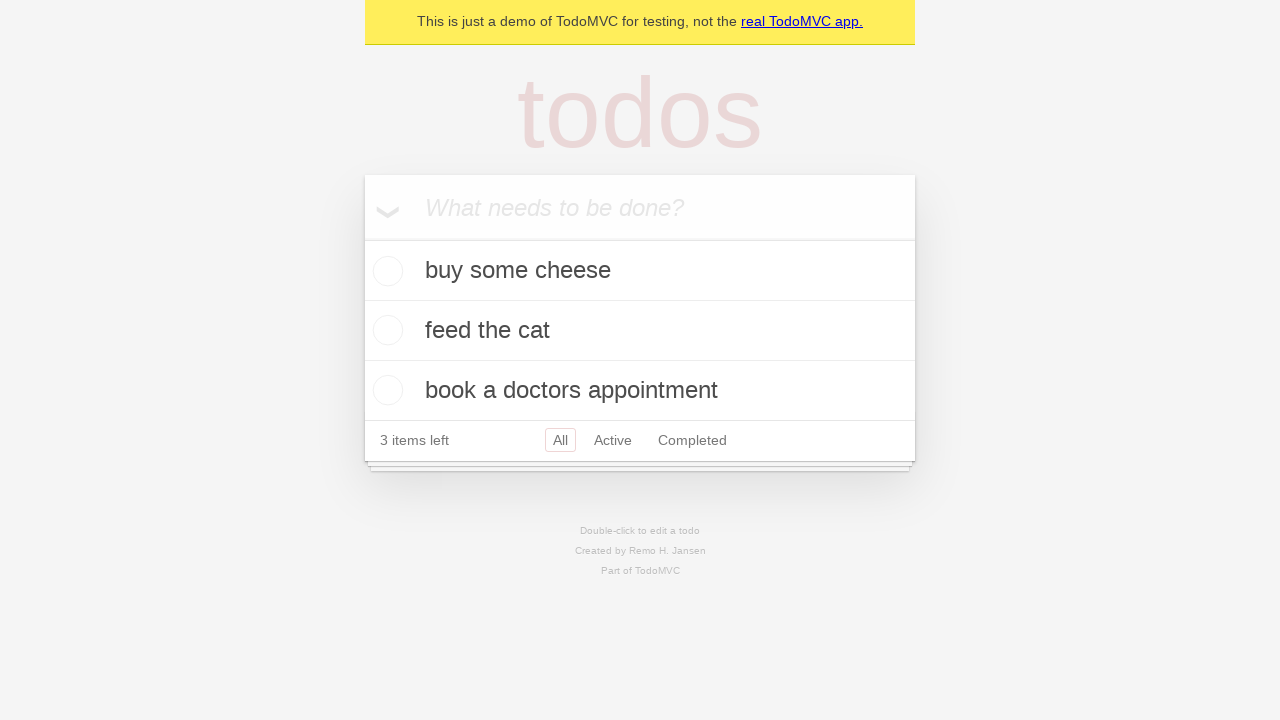

Checked the first todo item as completed at (385, 271) on .todo-list li .toggle >> nth=0
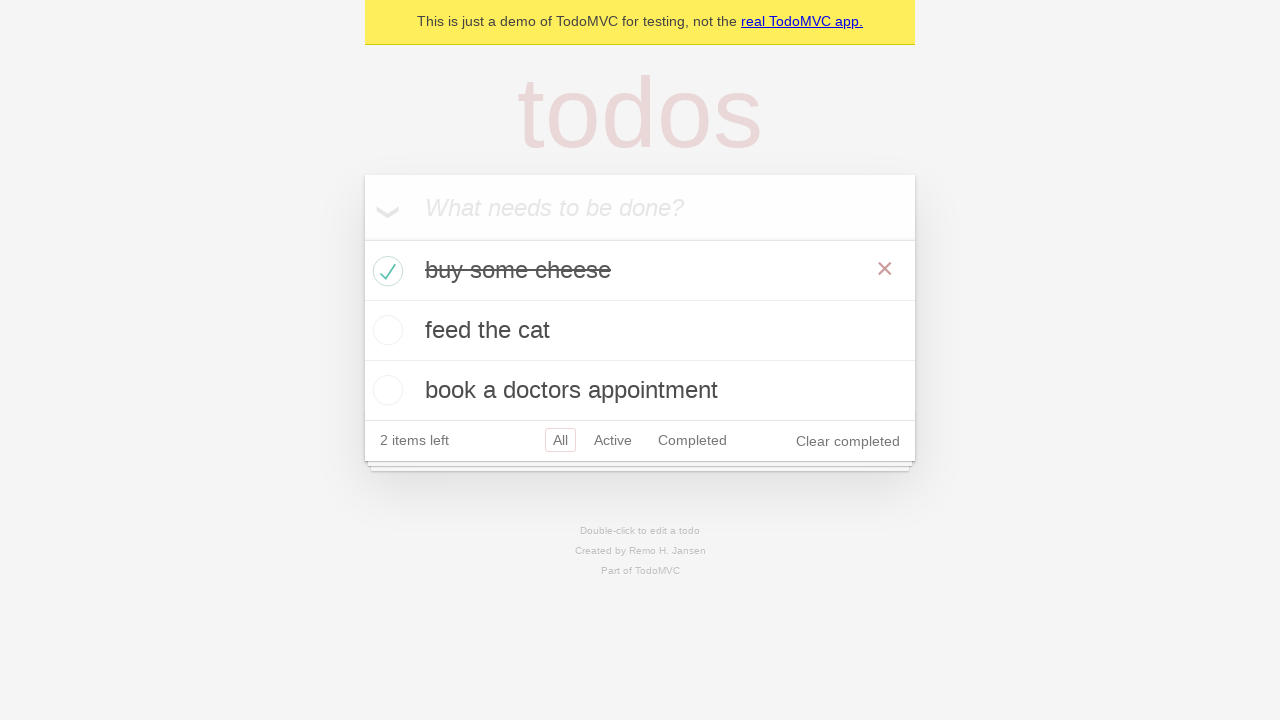

Clear completed button is now visible
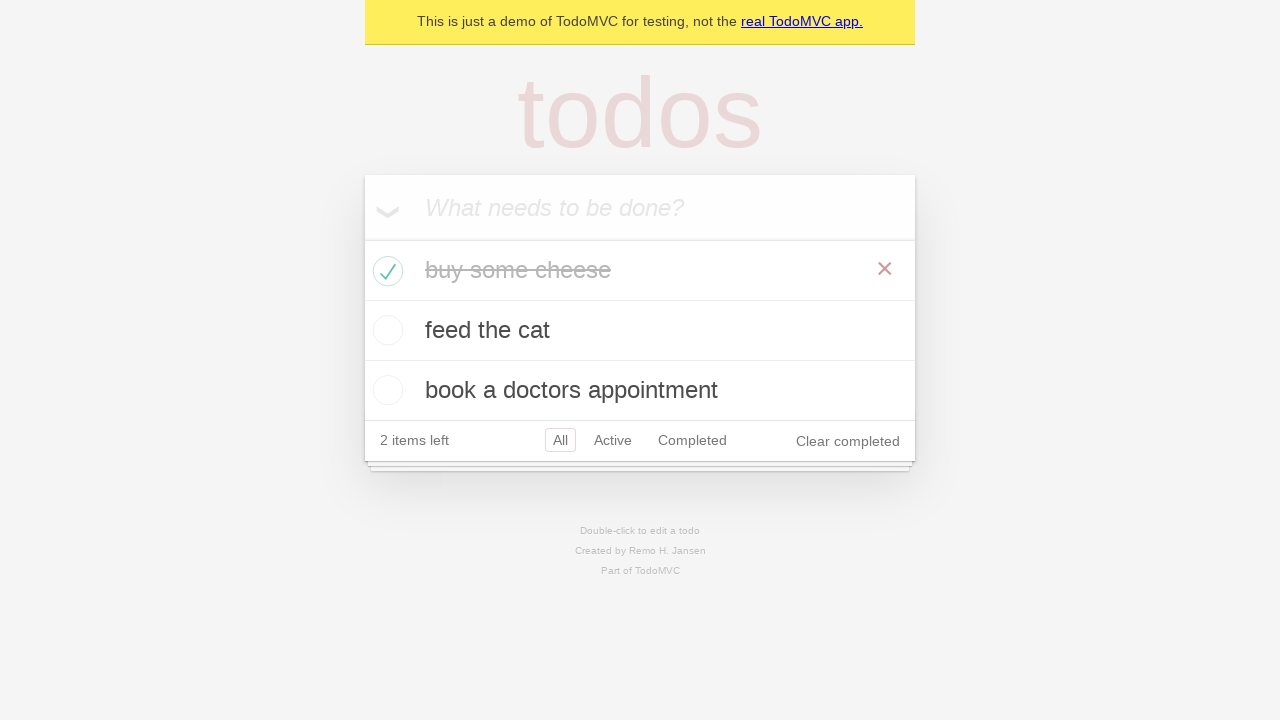

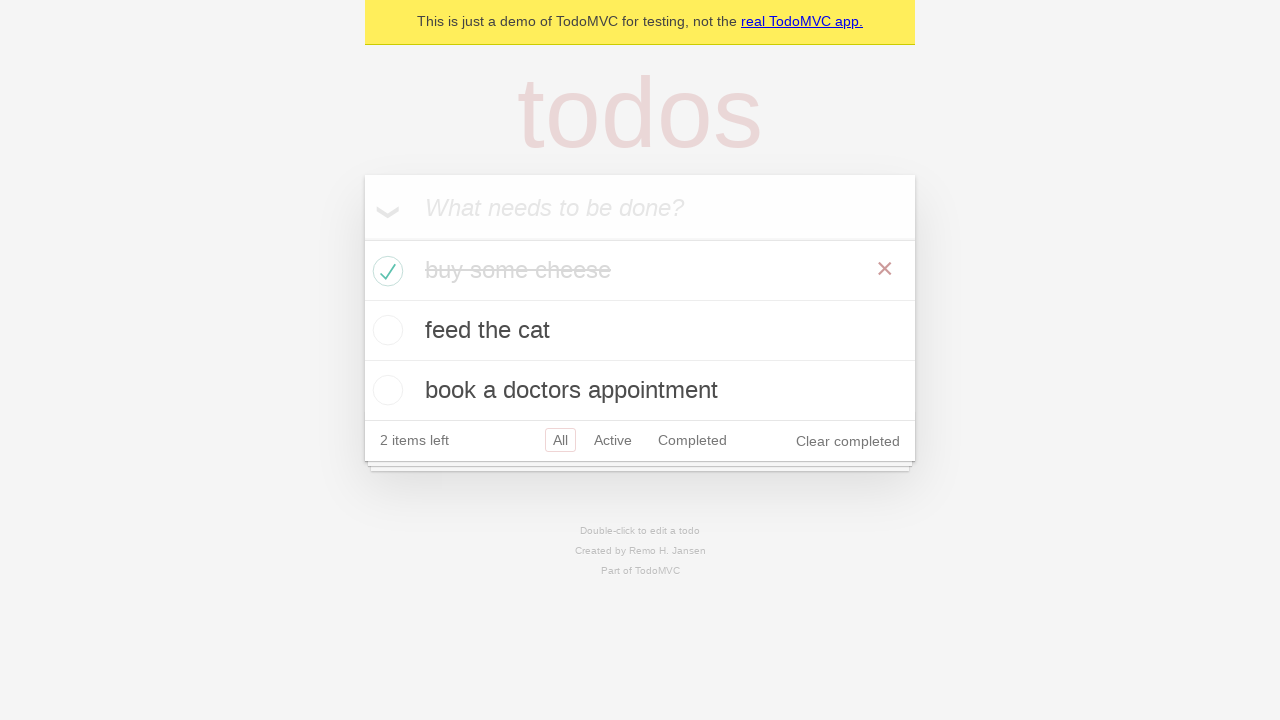